Navigates to FitPeo revenue calculator page and verifies the page loads by checking the title

Starting URL: https://www.fitpeo.com/revenue-calculator

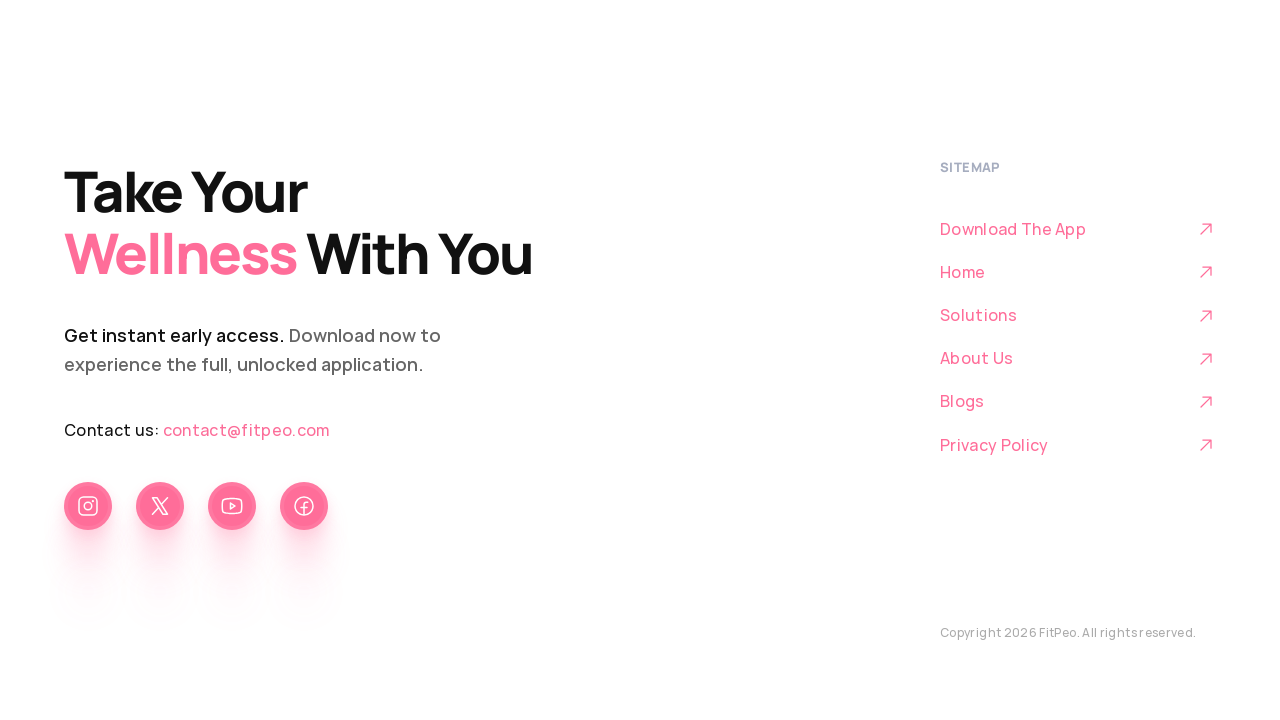

Navigated to FitPeo revenue calculator page
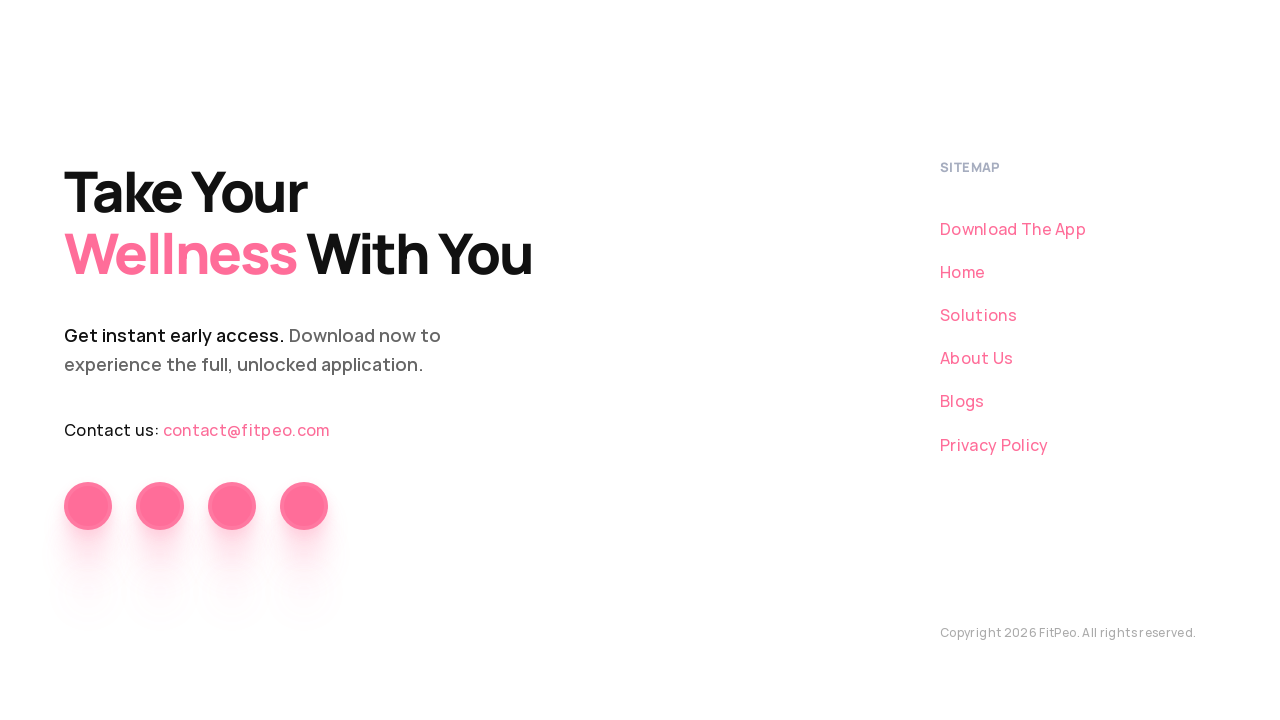

Page loaded and DOM content rendered
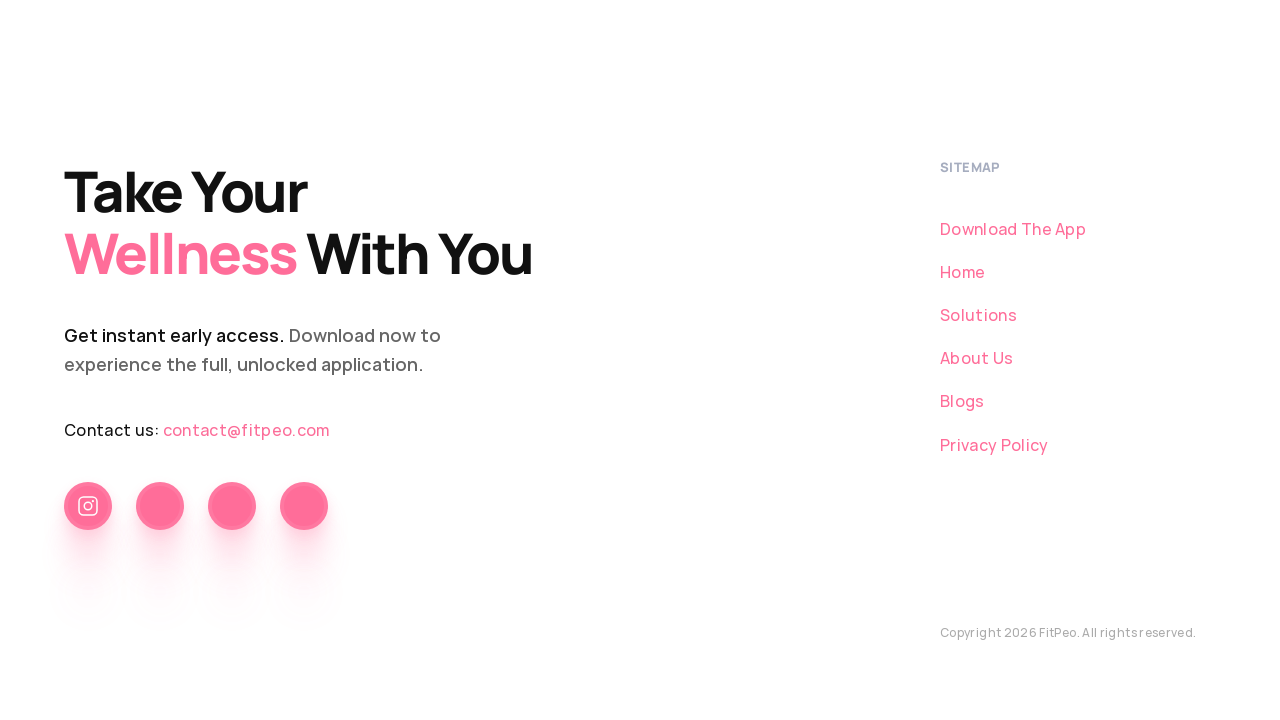

Page title verified: FitPeo
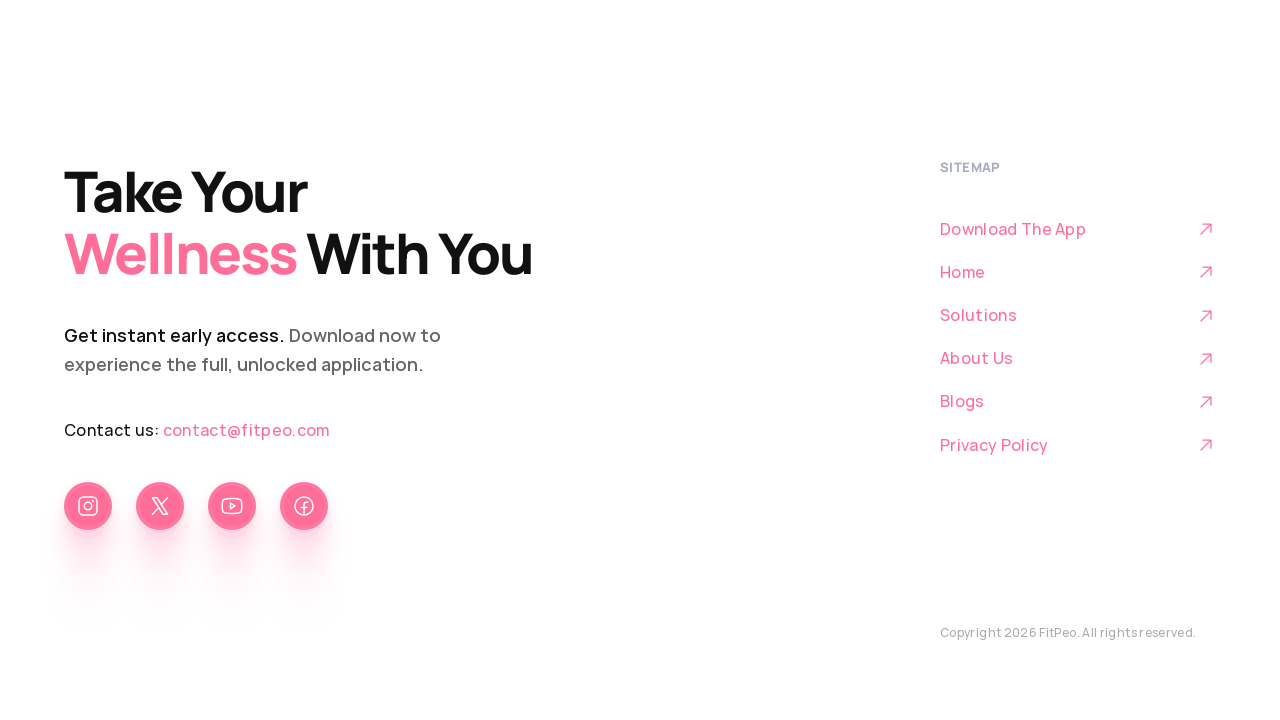

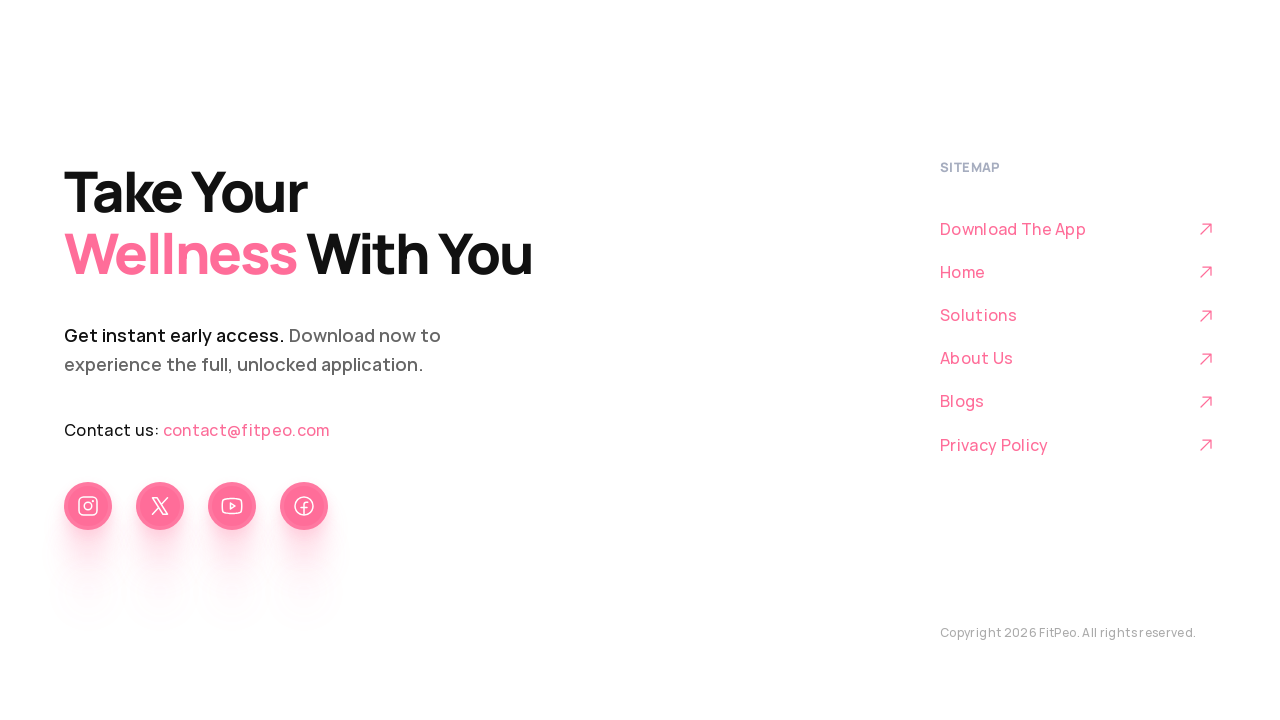